Tests Vue.js dropdown by clicking to open it and selecting "Second Option"

Starting URL: https://mikerodham.github.io/vue-dropdowns/

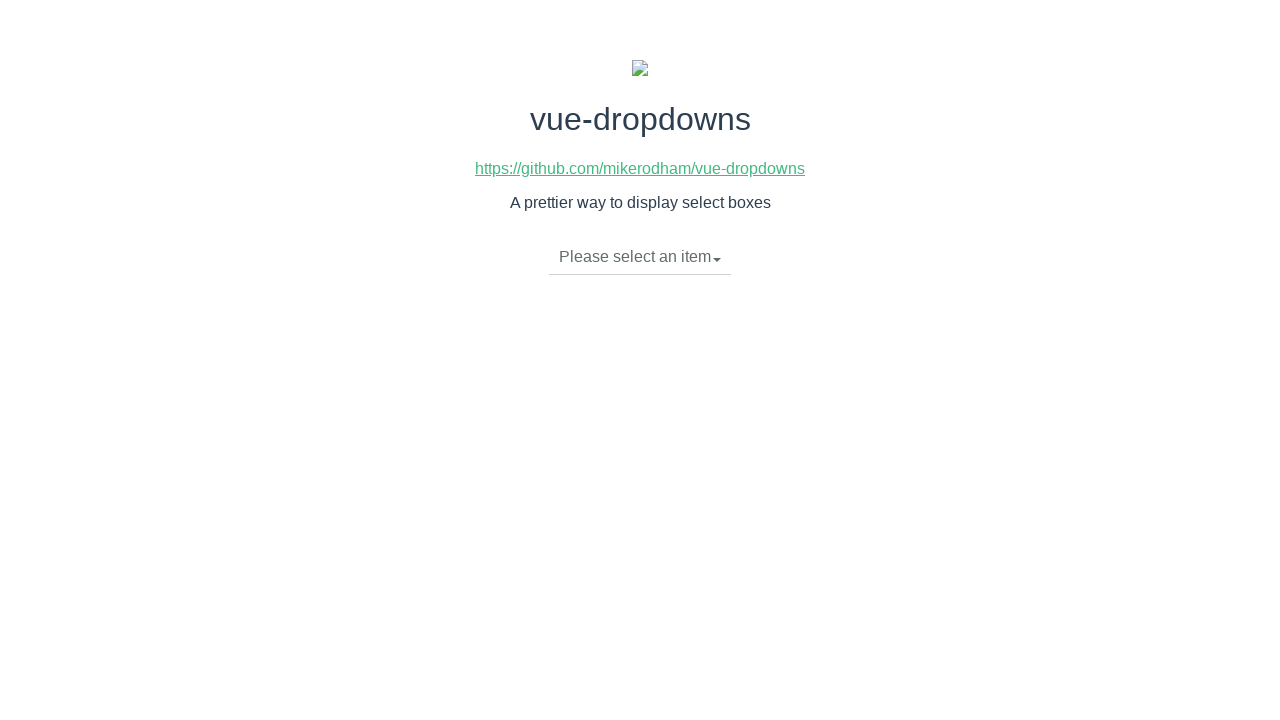

Clicked Vue dropdown toggle to open it at (640, 257) on li.dropdown-toggle
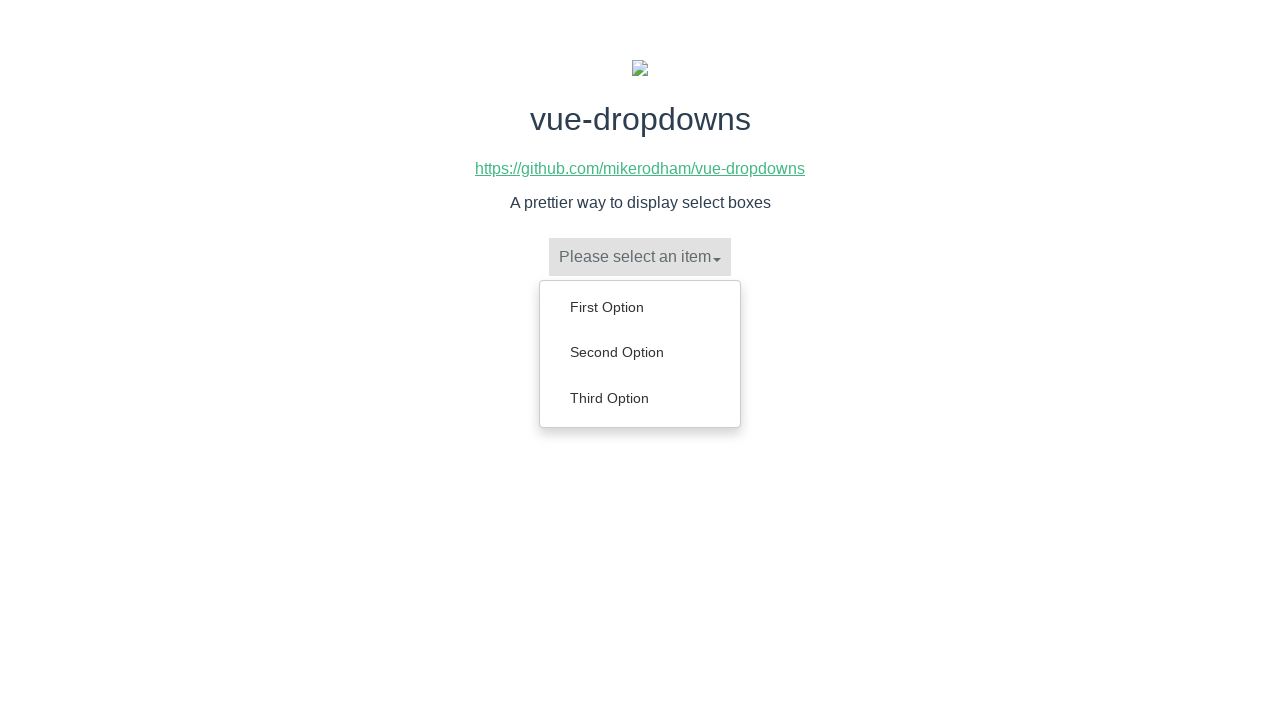

Dropdown menu appeared with options
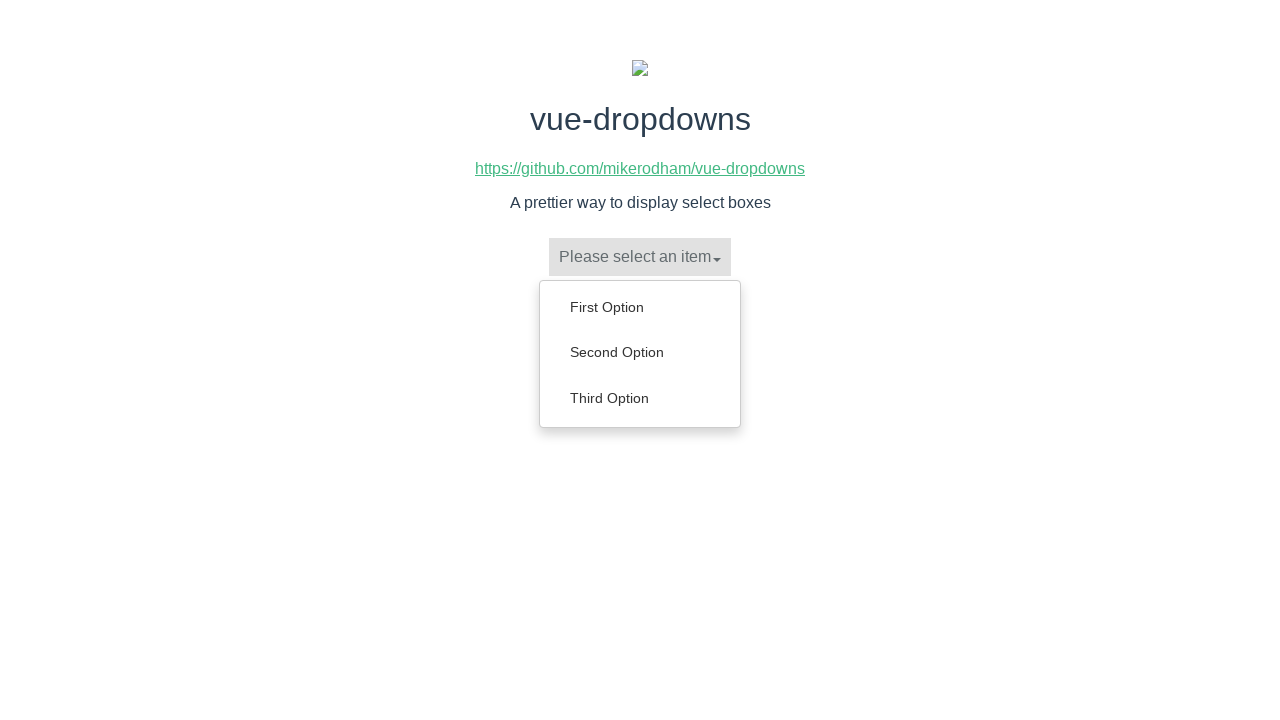

Selected 'Second Option' from dropdown menu at (640, 352) on ul.dropdown-menu li:has-text('Second Option')
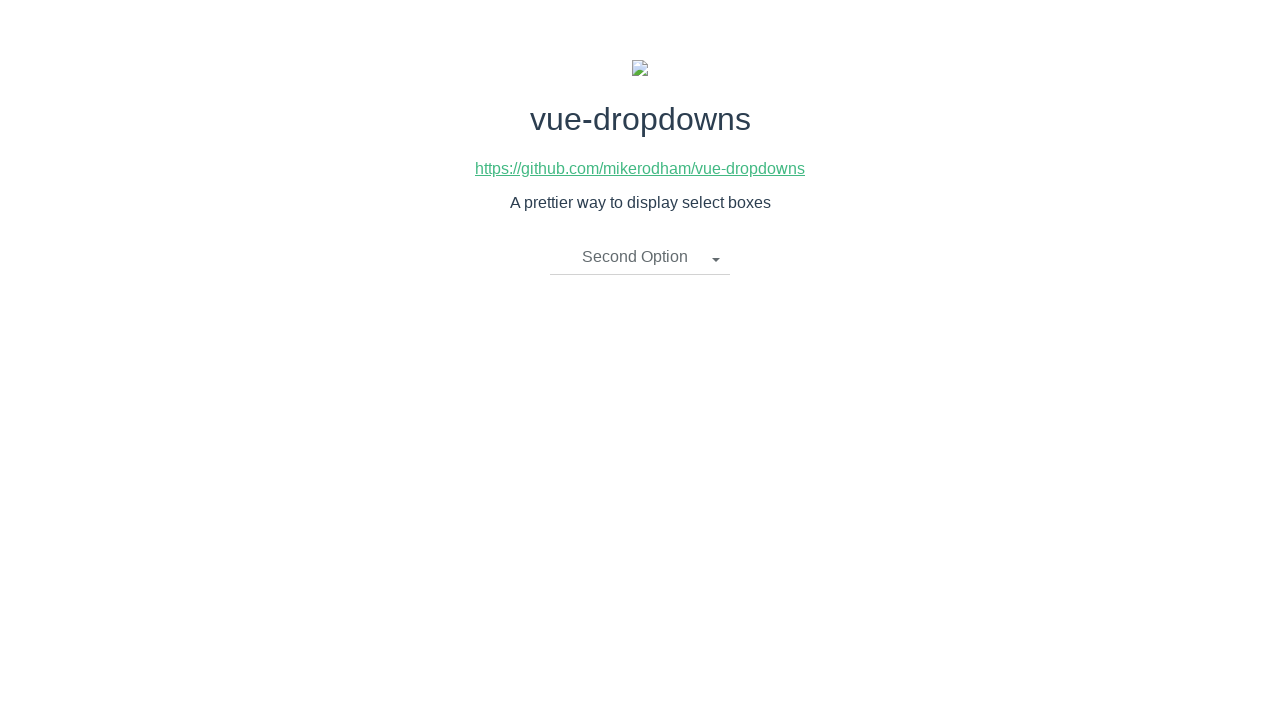

Verified that 'Second Option' is now selected in dropdown toggle
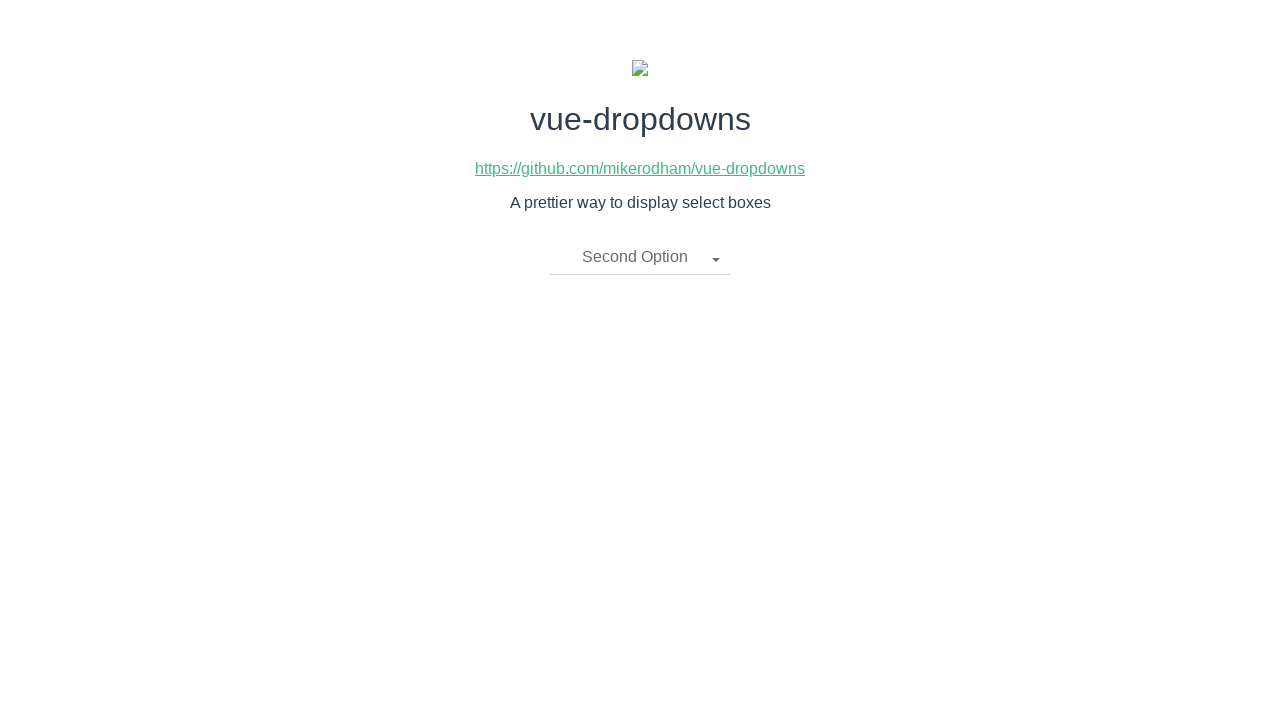

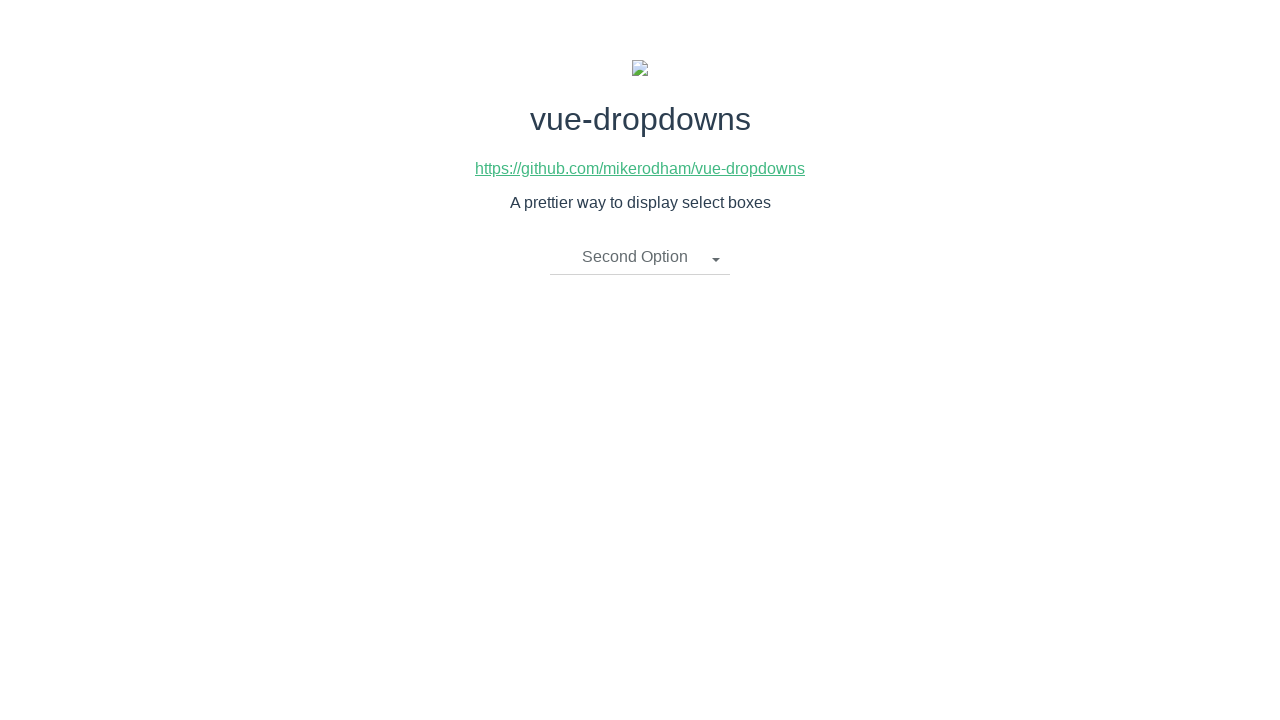